Tests double-click functionality by double-clicking a "Copy Text" button and verifying the text is copied to a second field

Starting URL: https://testautomationpractice.blogspot.com/

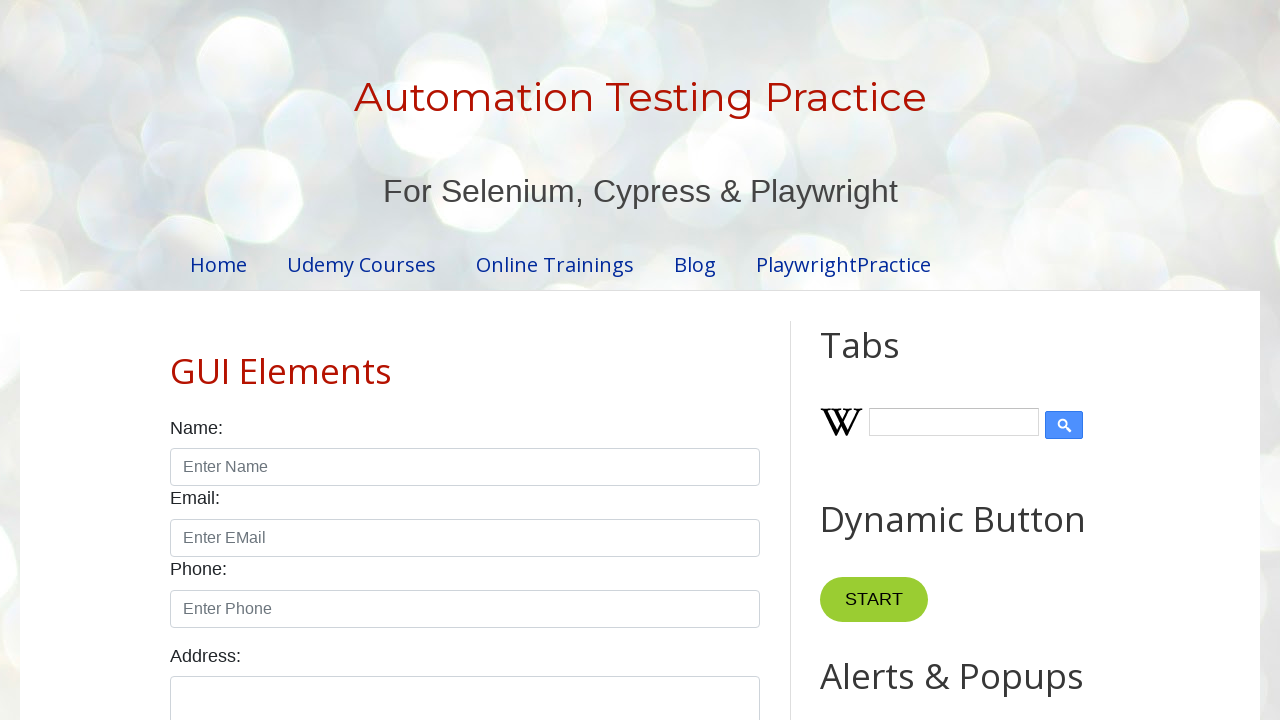

Double-clicked the 'Copy Text' button at (885, 360) on internal:role=button[name="Copy Text"i]
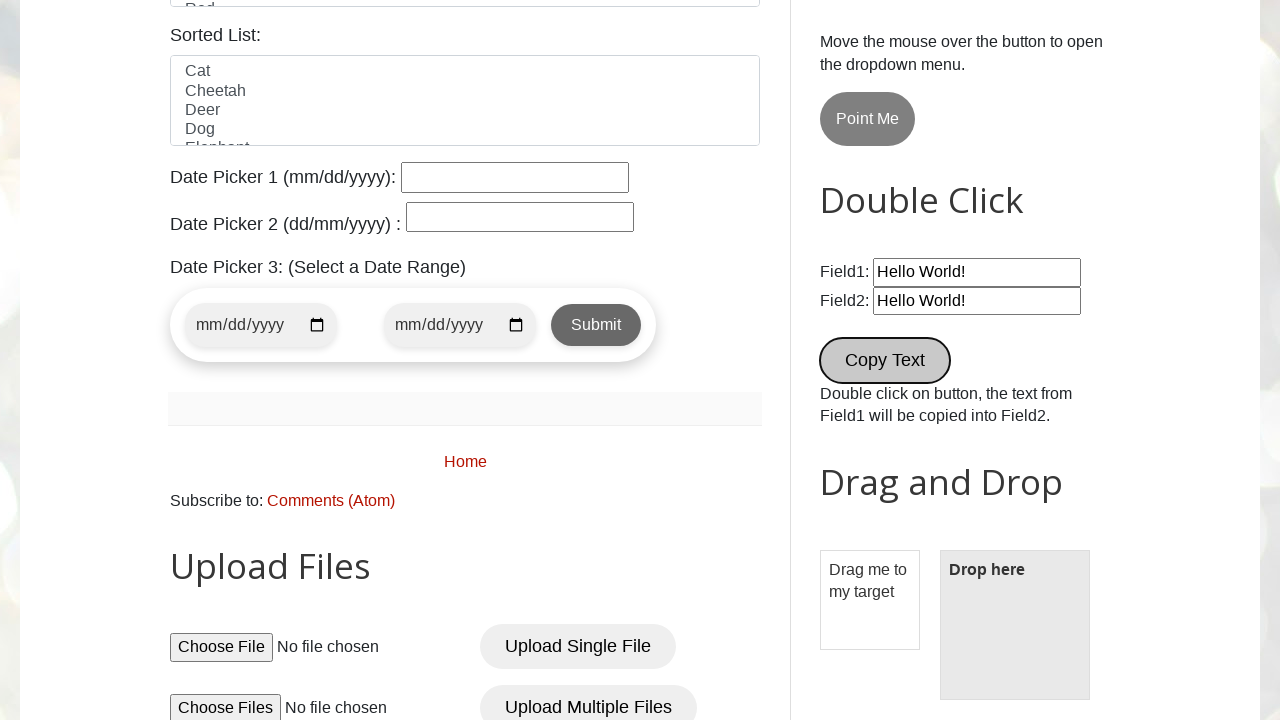

Retrieved the text value from field2
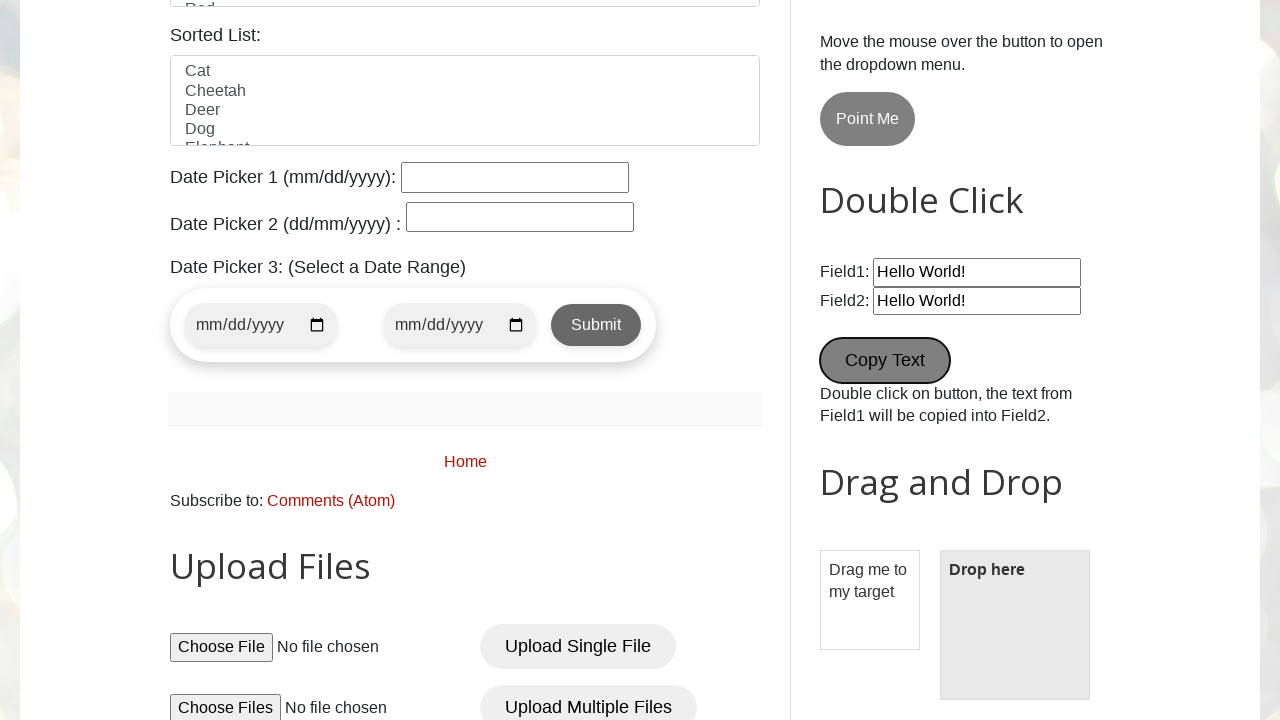

Verified that field2 contains 'Hello World!'
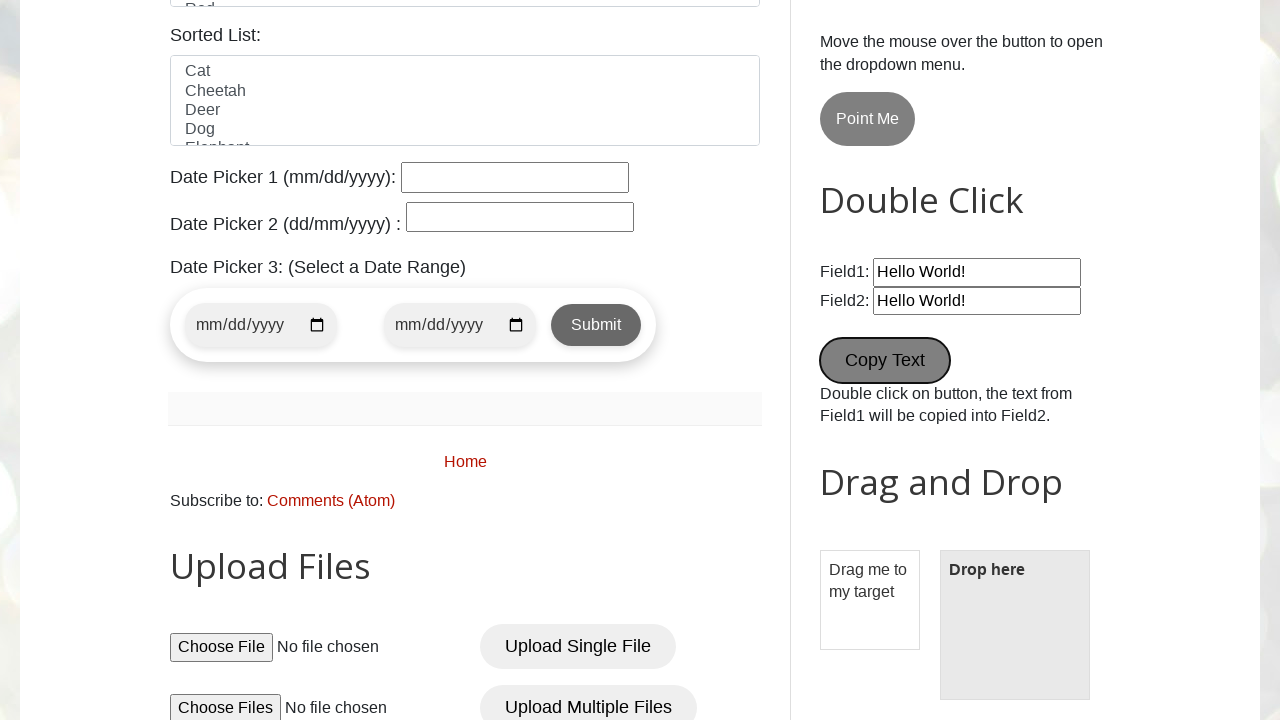

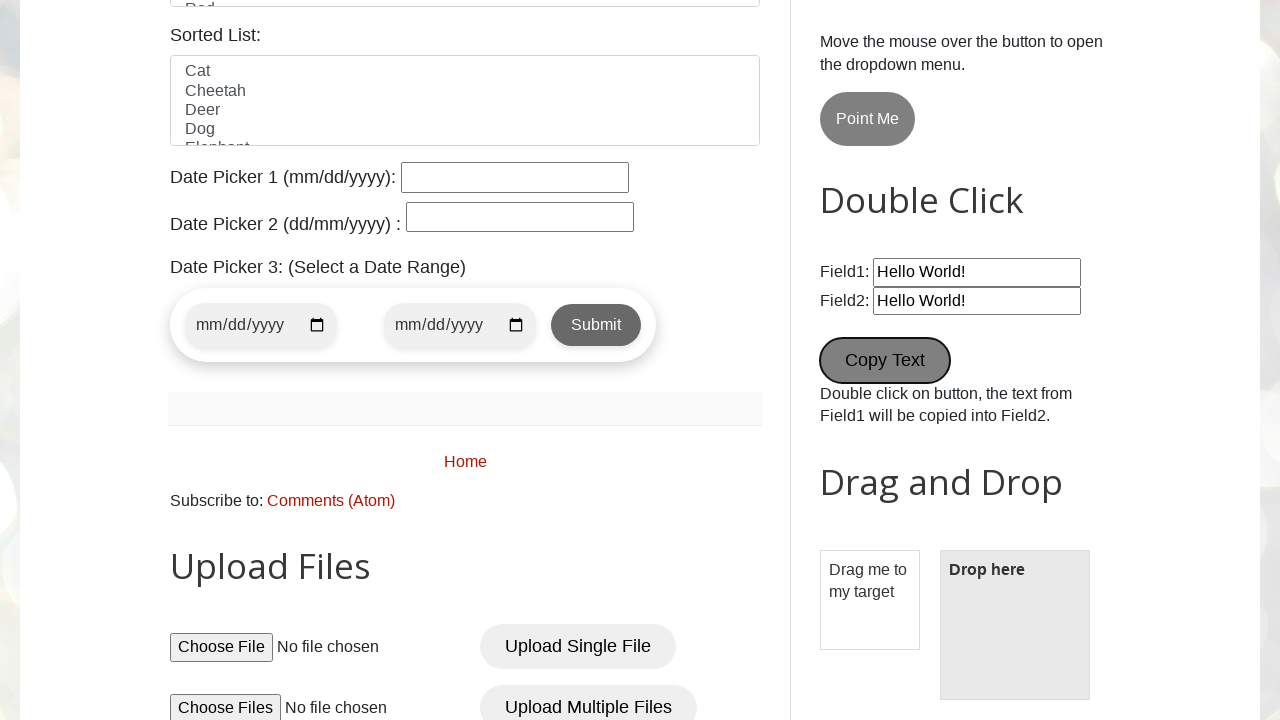